Tests the text box form functionality by filling in personal information (name, email, addresses) and verifying the output matches the input after submission.

Starting URL: https://demoqa.com/

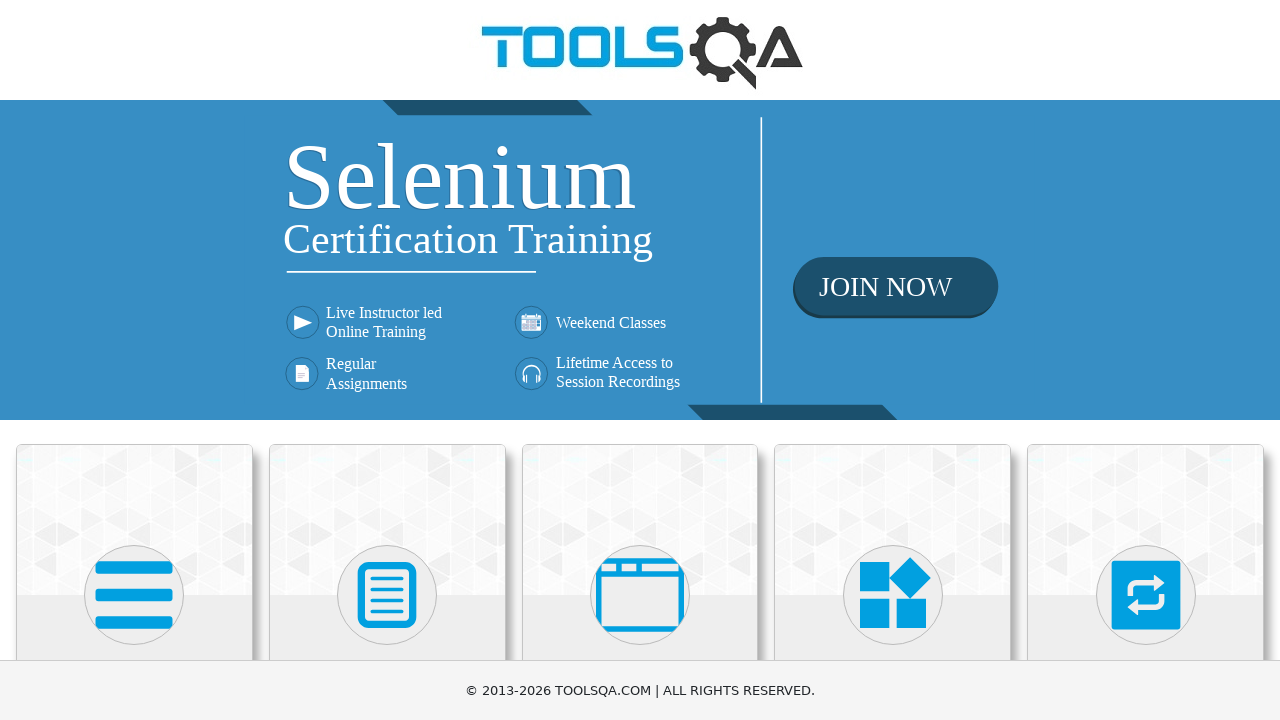

Clicked on the Elements card at (134, 520) on xpath=//div[contains(@class, 'top-card') and .//h5[text()='Elements']]
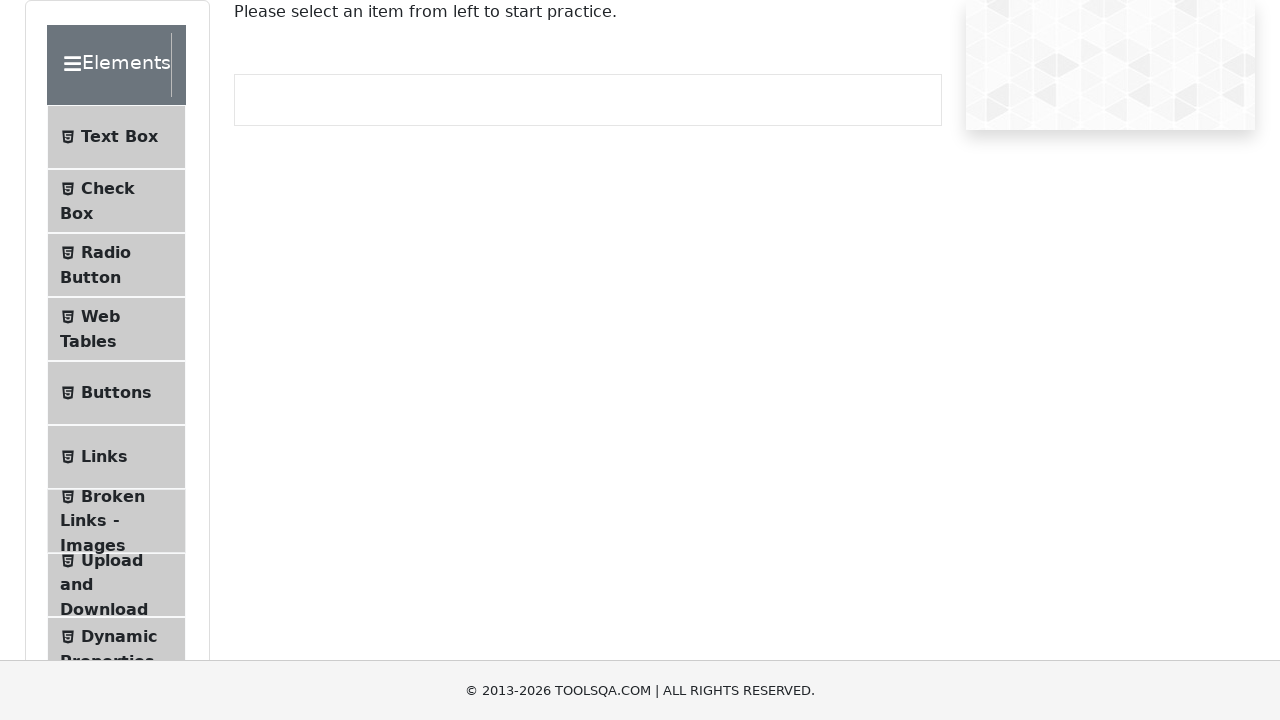

Clicked on Text Box in the left panel at (116, 137) on xpath=//li[contains(@class, 'btn-light') and .//span[text()='Text Box']]
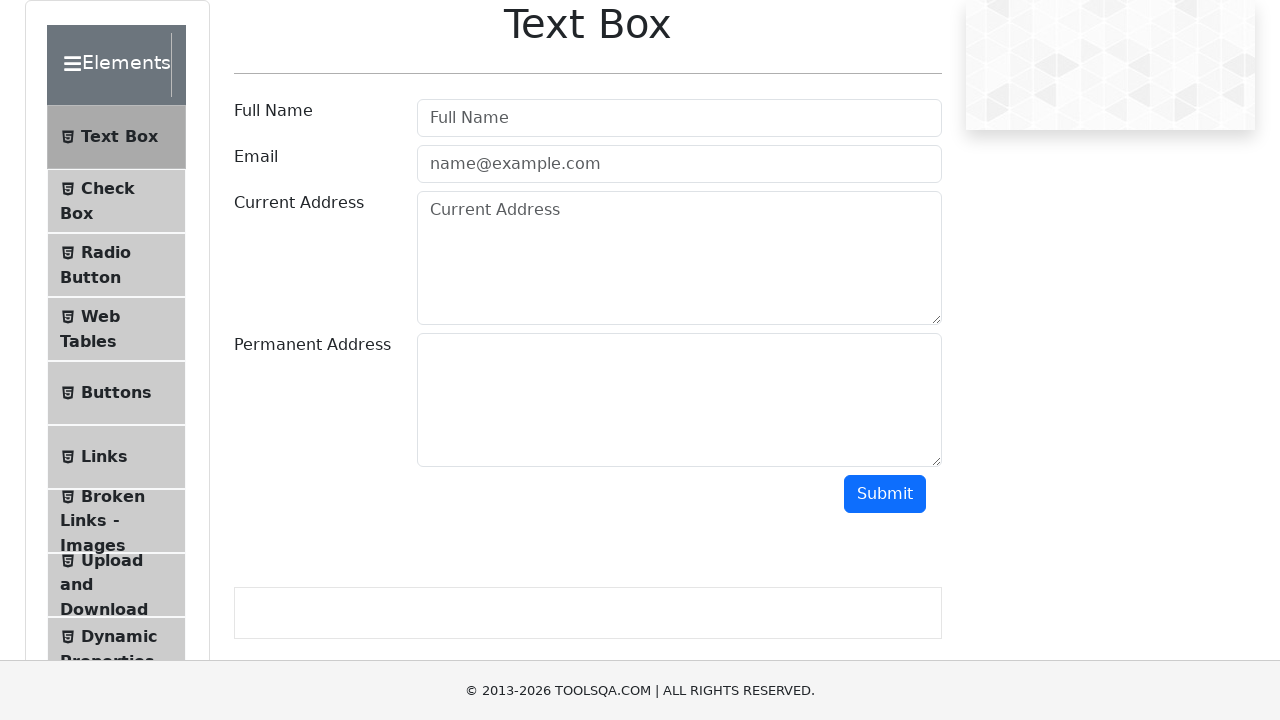

Filled in full name field with 'Connor McGregor' on xpath=//input[@id='userName']
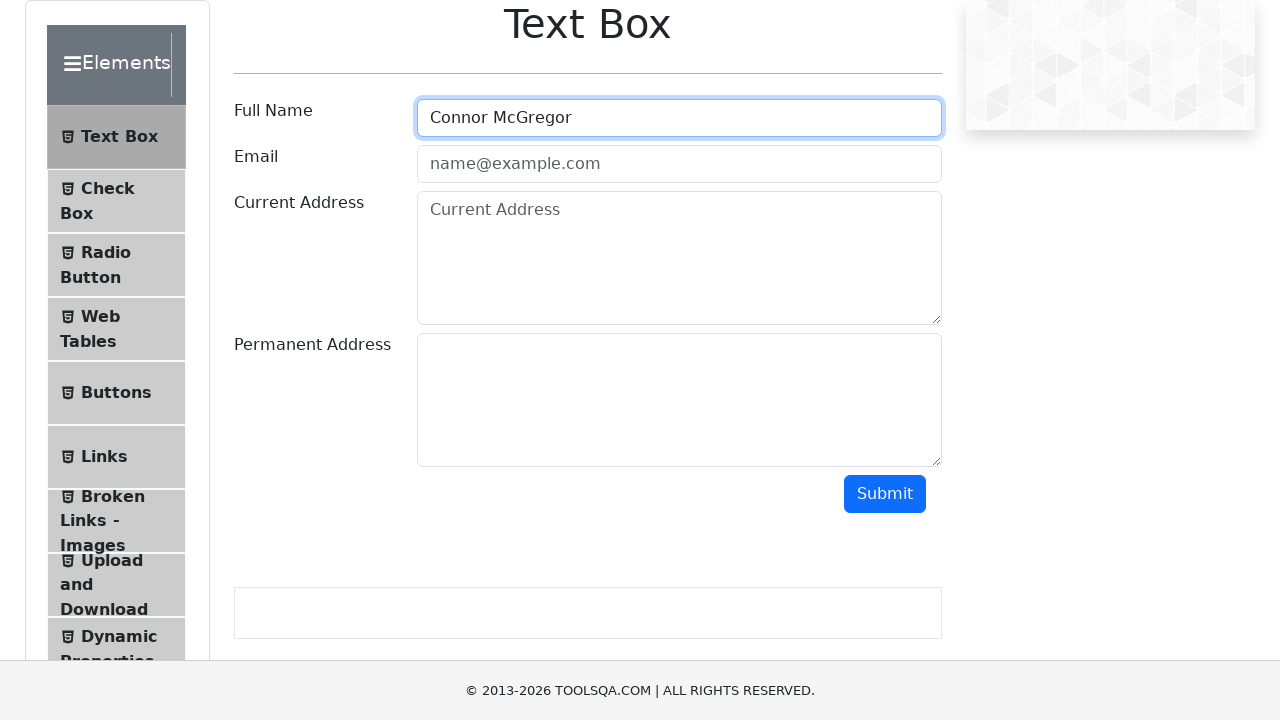

Filled in email field with 'theonetheonly@yahoo.com' on xpath=//input[@id='userEmail']
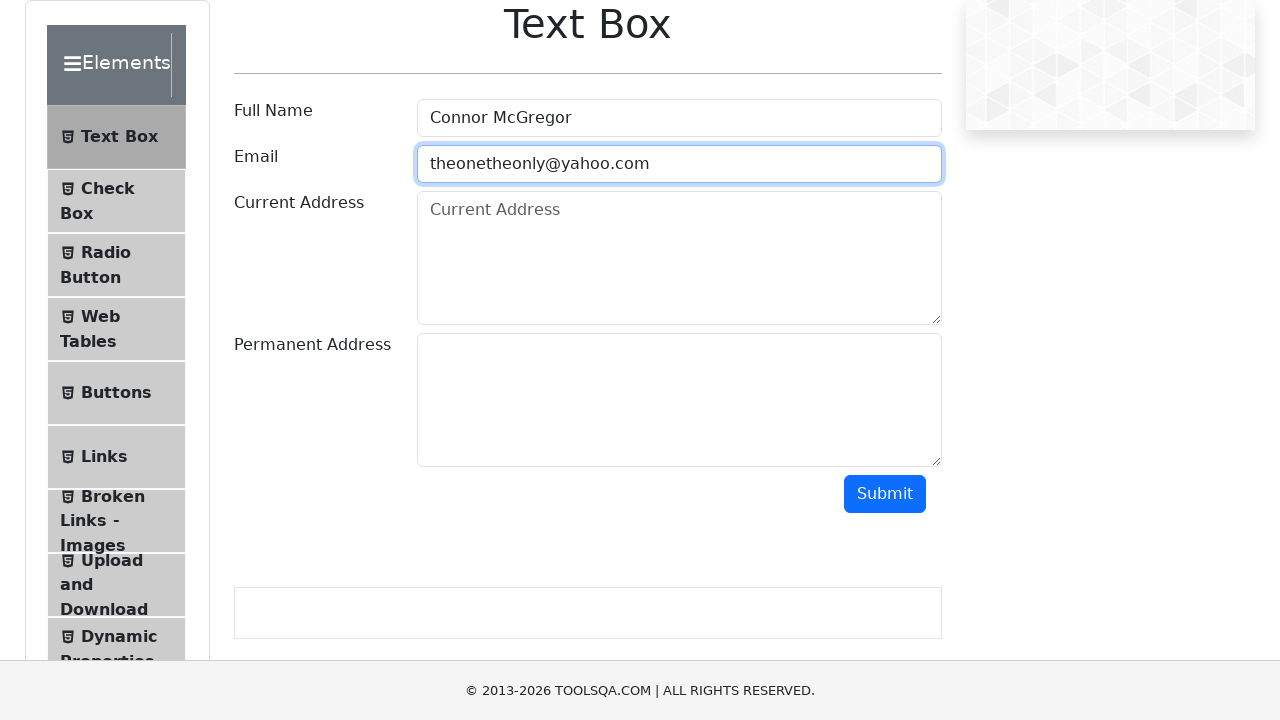

Filled in current address field with 'Ireland' on xpath=//textarea[@id='currentAddress']
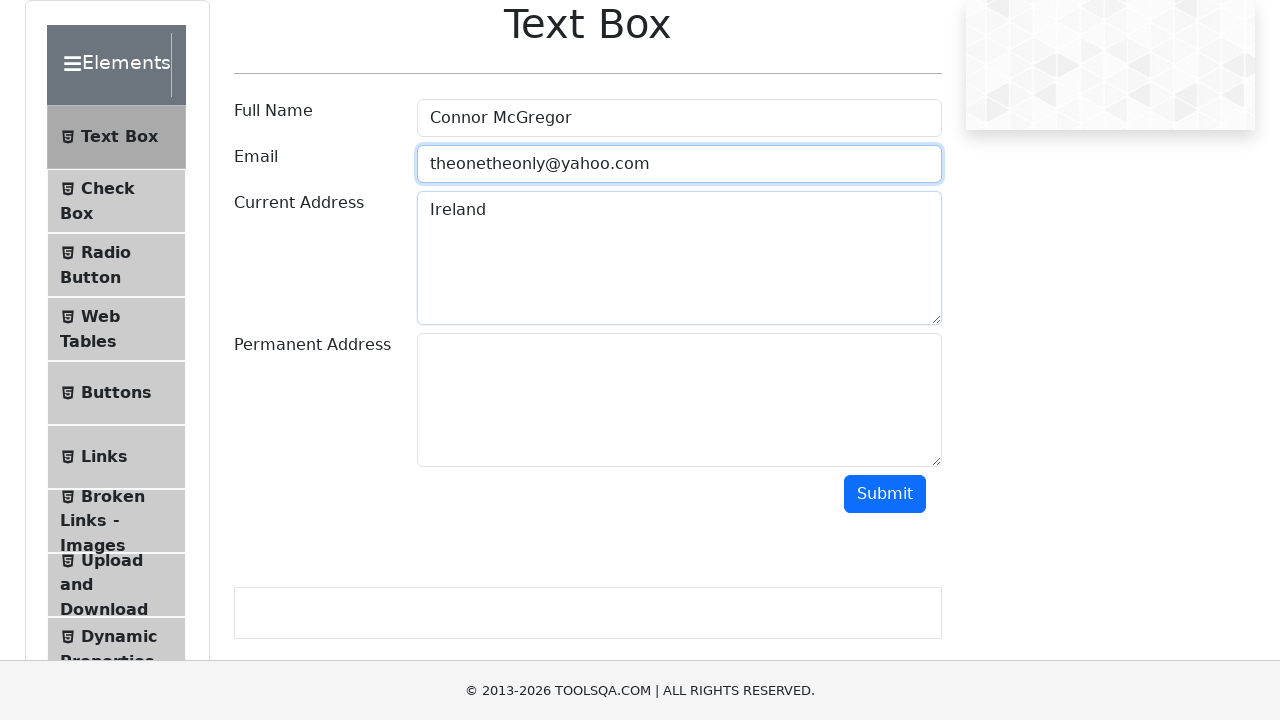

Filled in permanent address field with 'Around the globe' on xpath=//textarea[@id='permanentAddress']
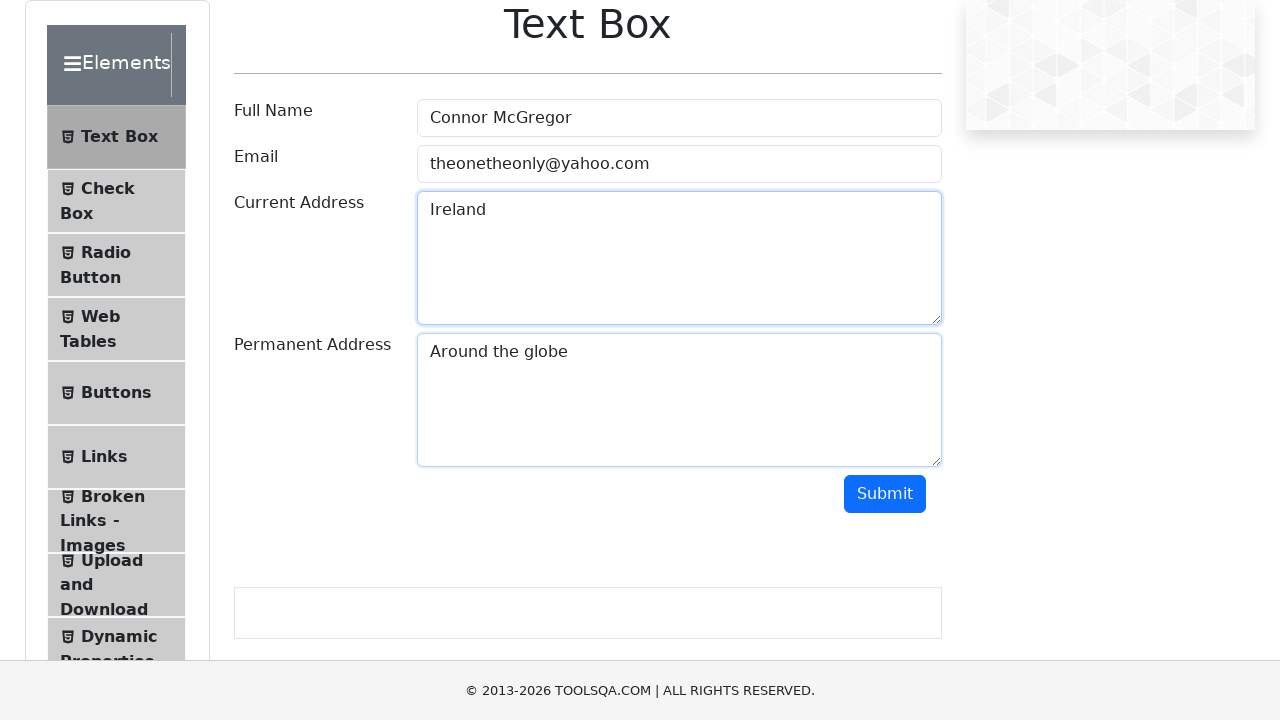

Clicked the submit button at (885, 494) on xpath=//button[@id='submit']
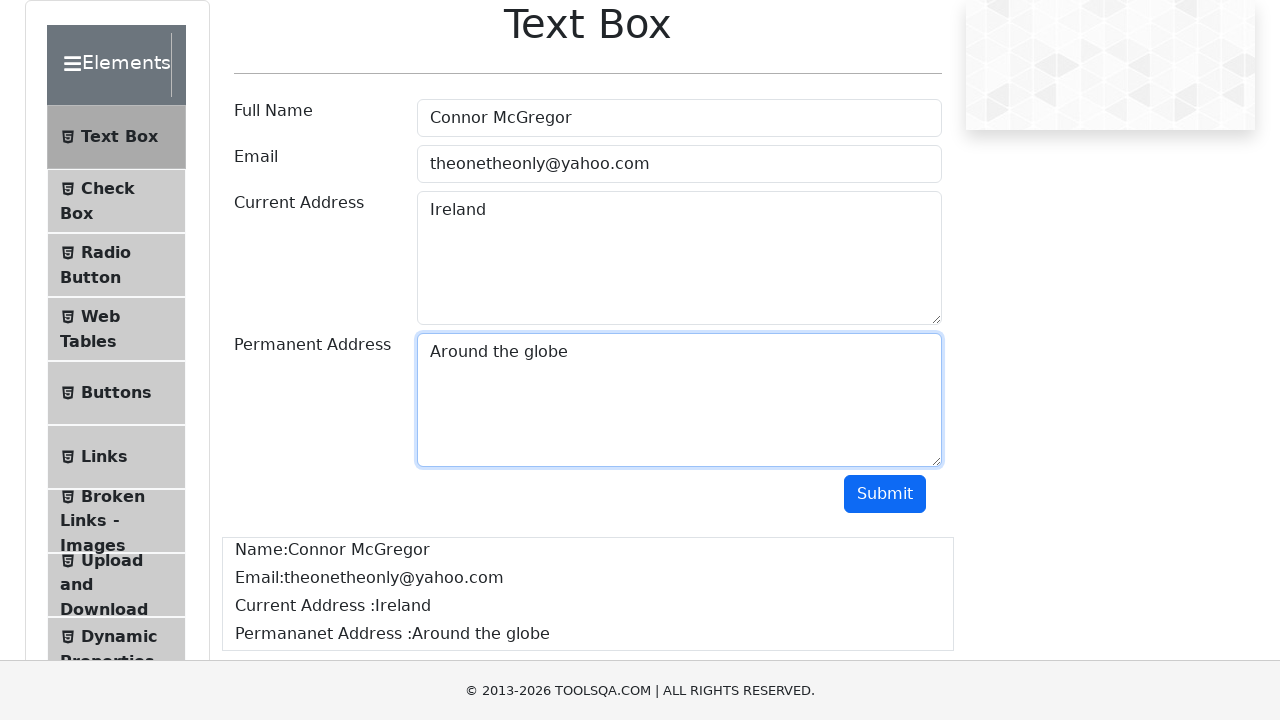

Output element loaded and form submission verified
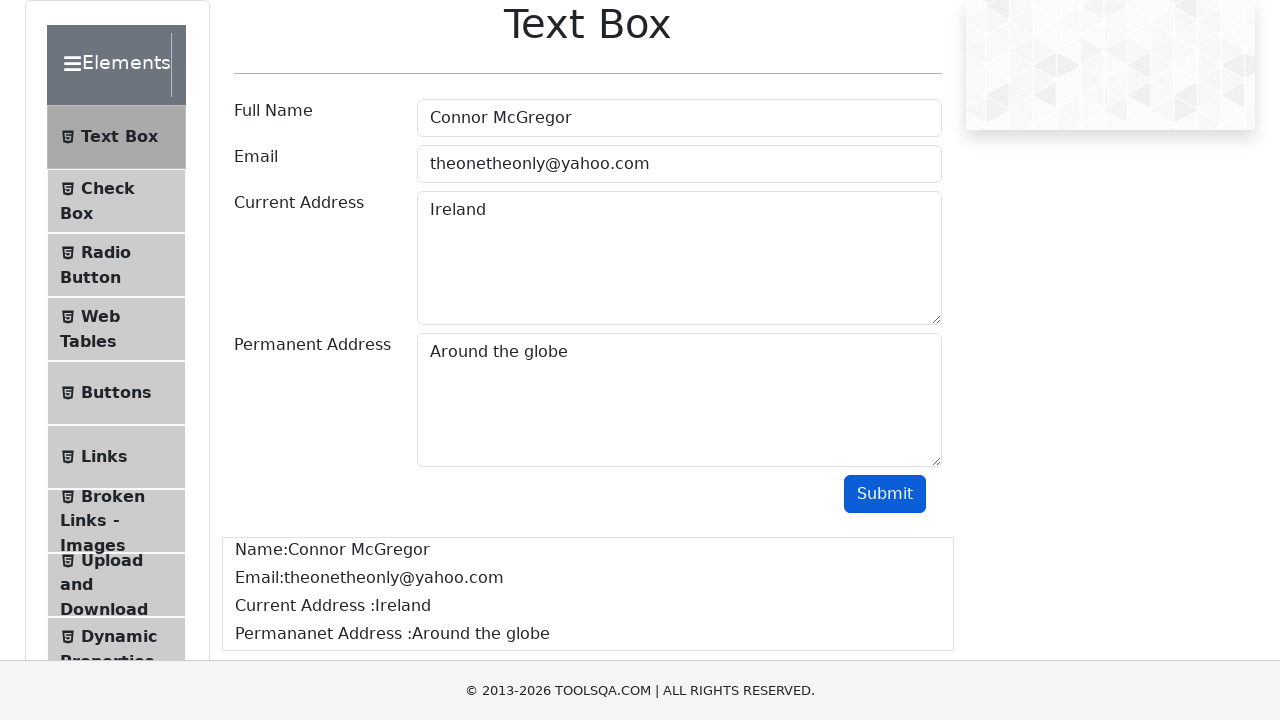

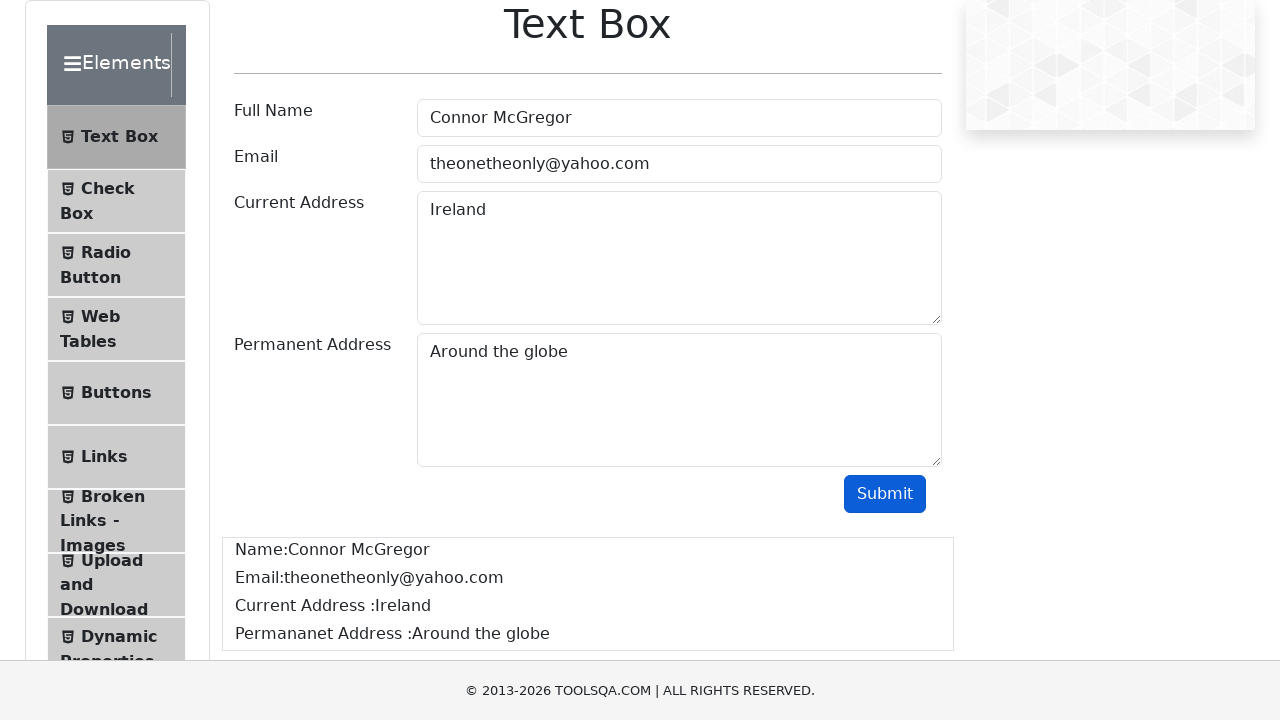